Opens the LambdaTest website and maximizes the browser window. This is a basic browser navigation test.

Starting URL: https://lambdatest.com

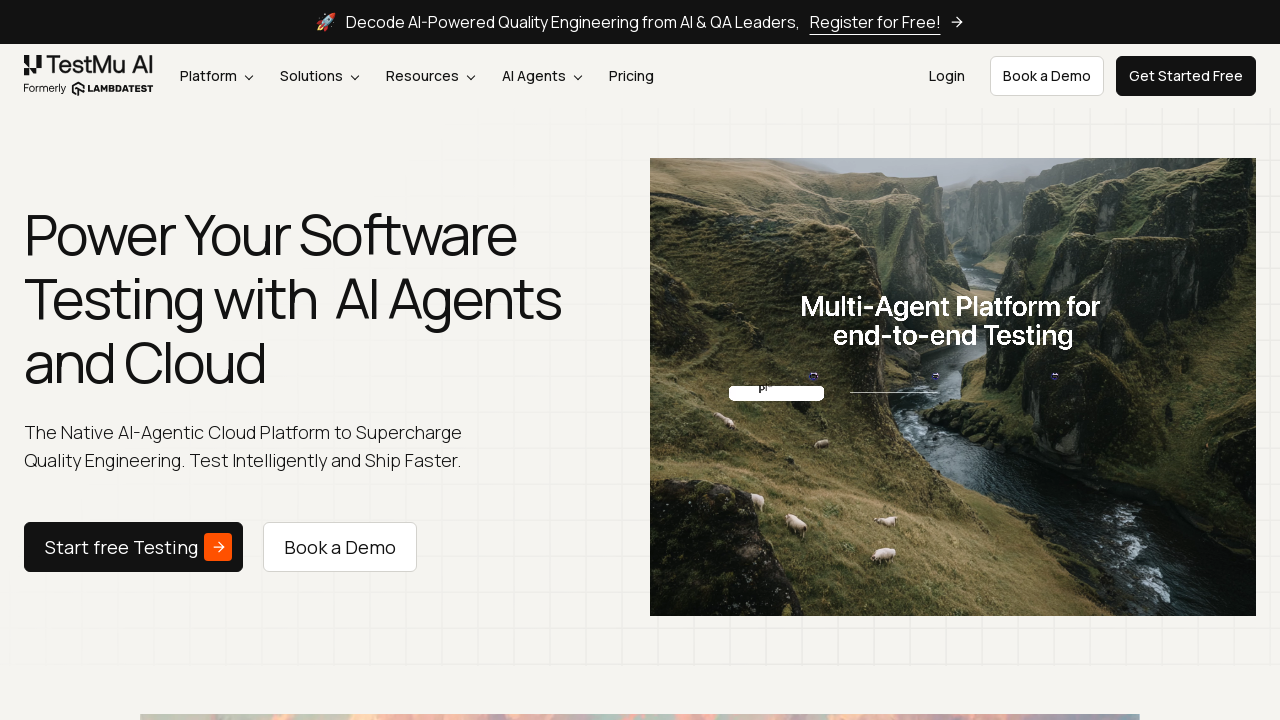

Waited for page to load with domcontentloaded state on https://lambdatest.com
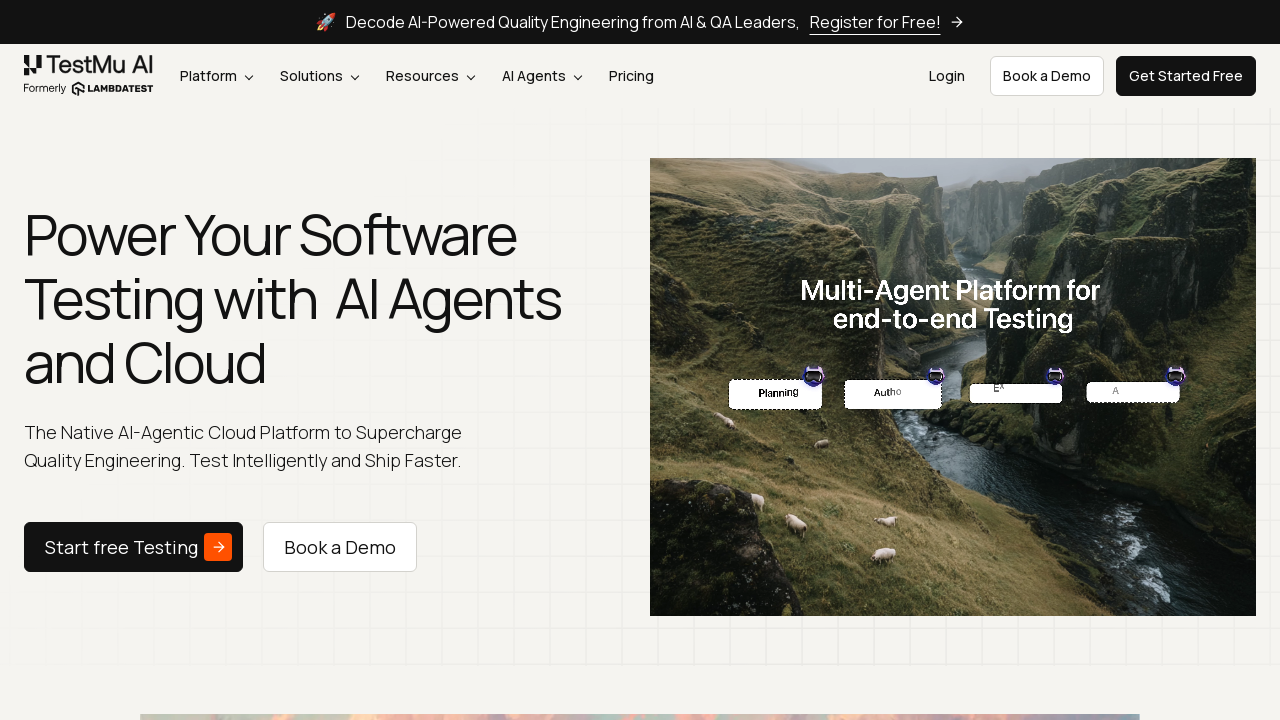

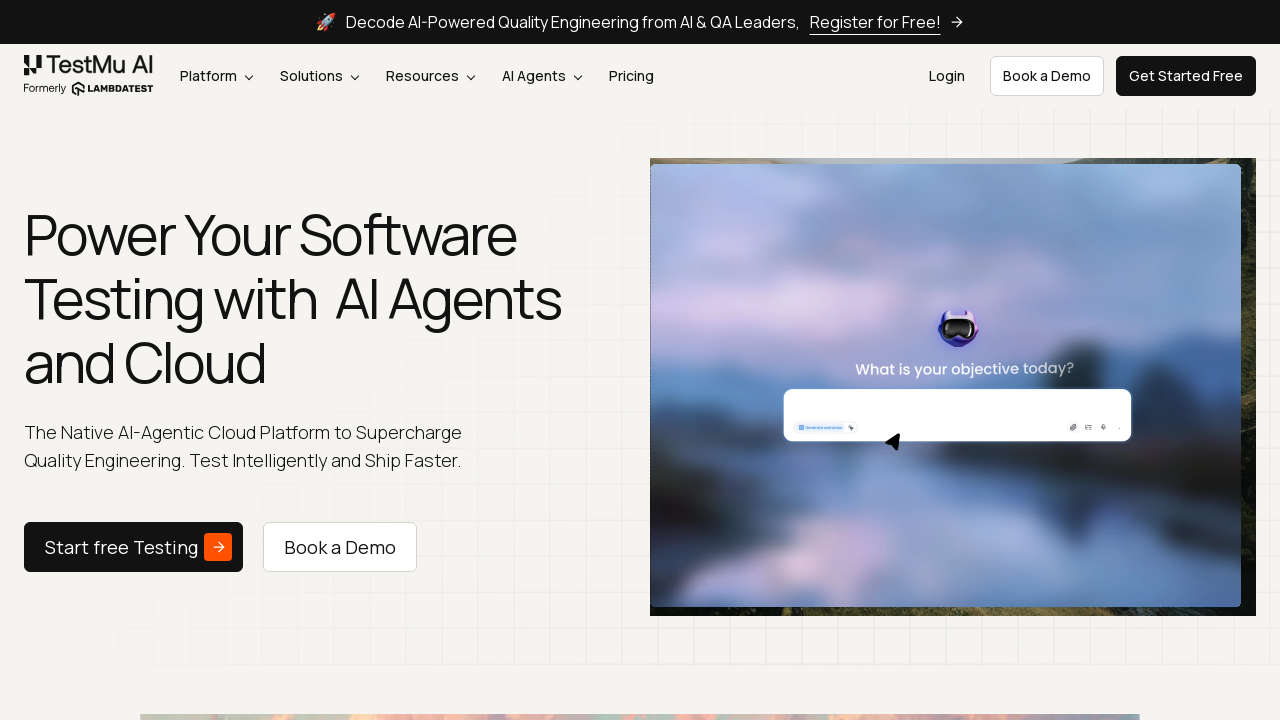